Tests filling the last name field on the DemoQA practice form

Starting URL: https://demoqa.com/automation-practice-form

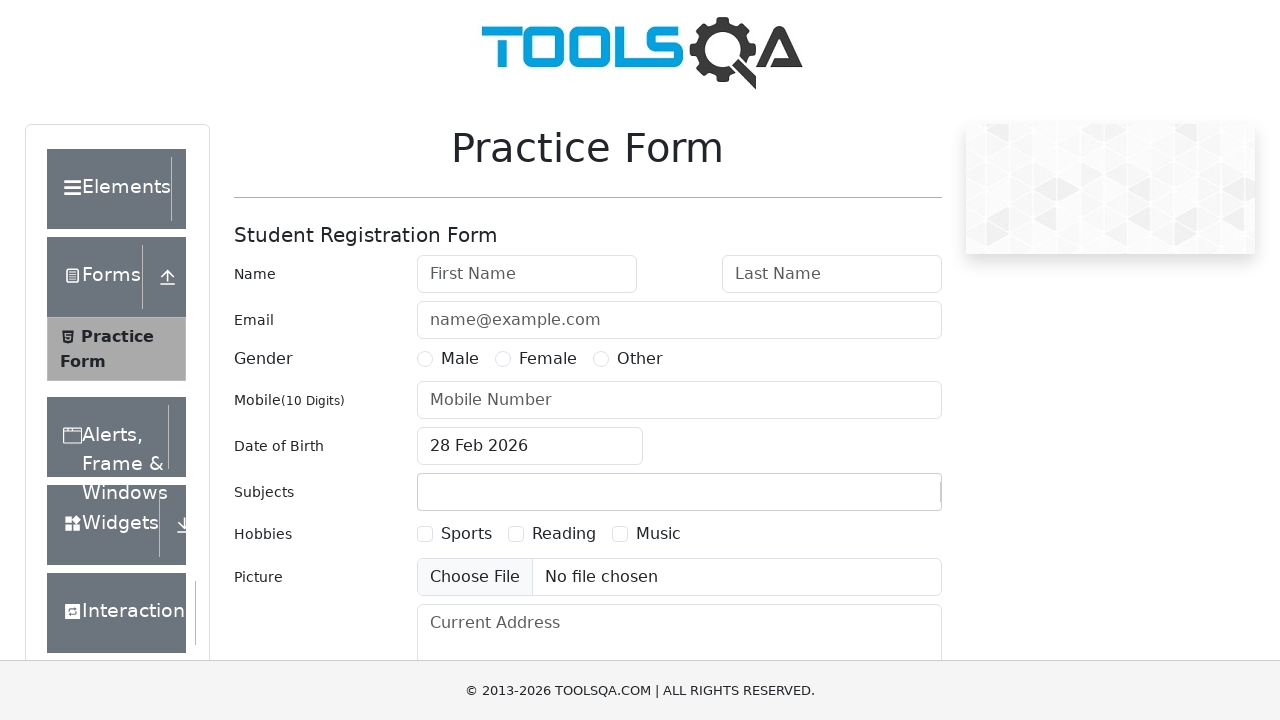

Filled last name field with 'lName' on DemoQA practice form on input#lastName
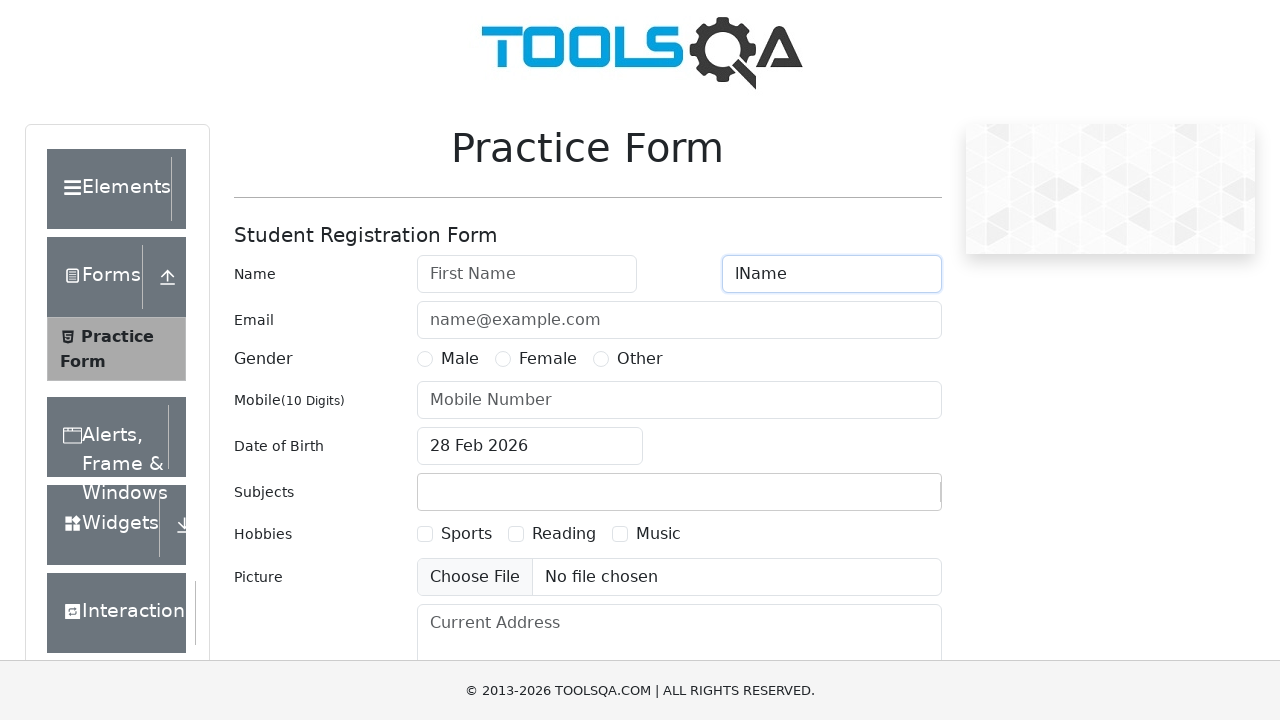

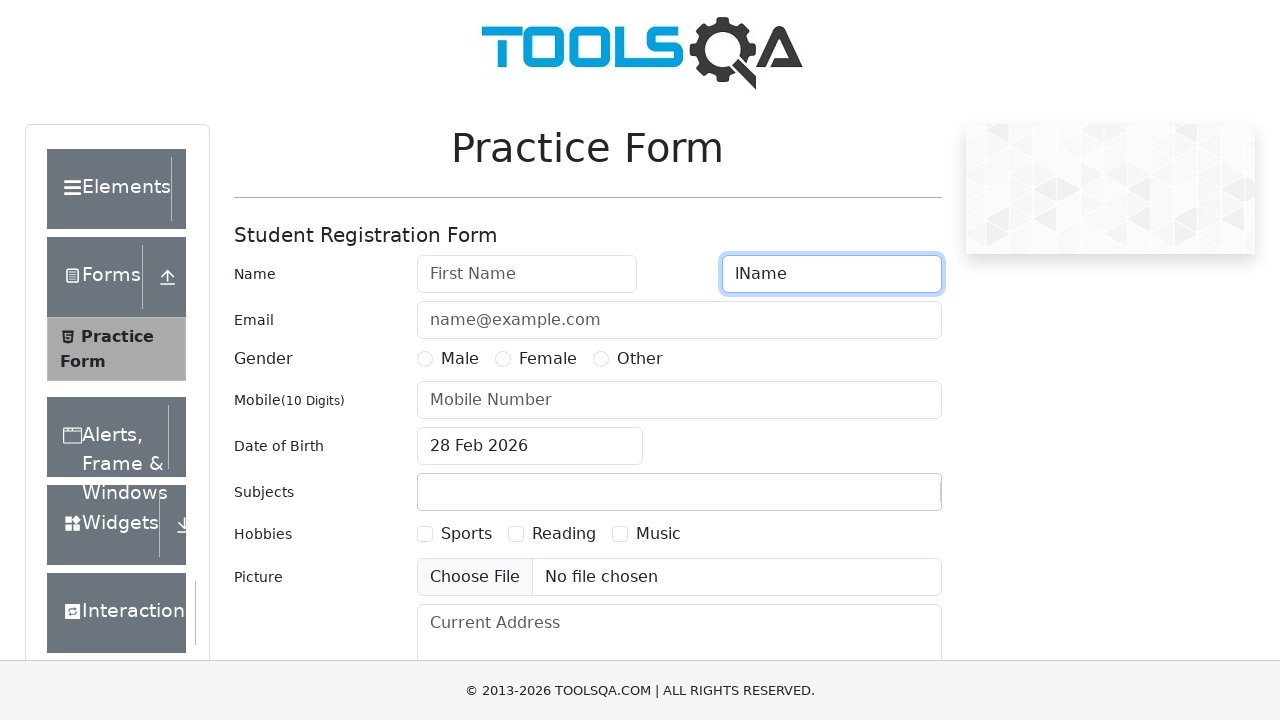